Clicks the team link and verifies the three team member names are displayed.

Starting URL: http://www.99-bottles-of-beer.net/

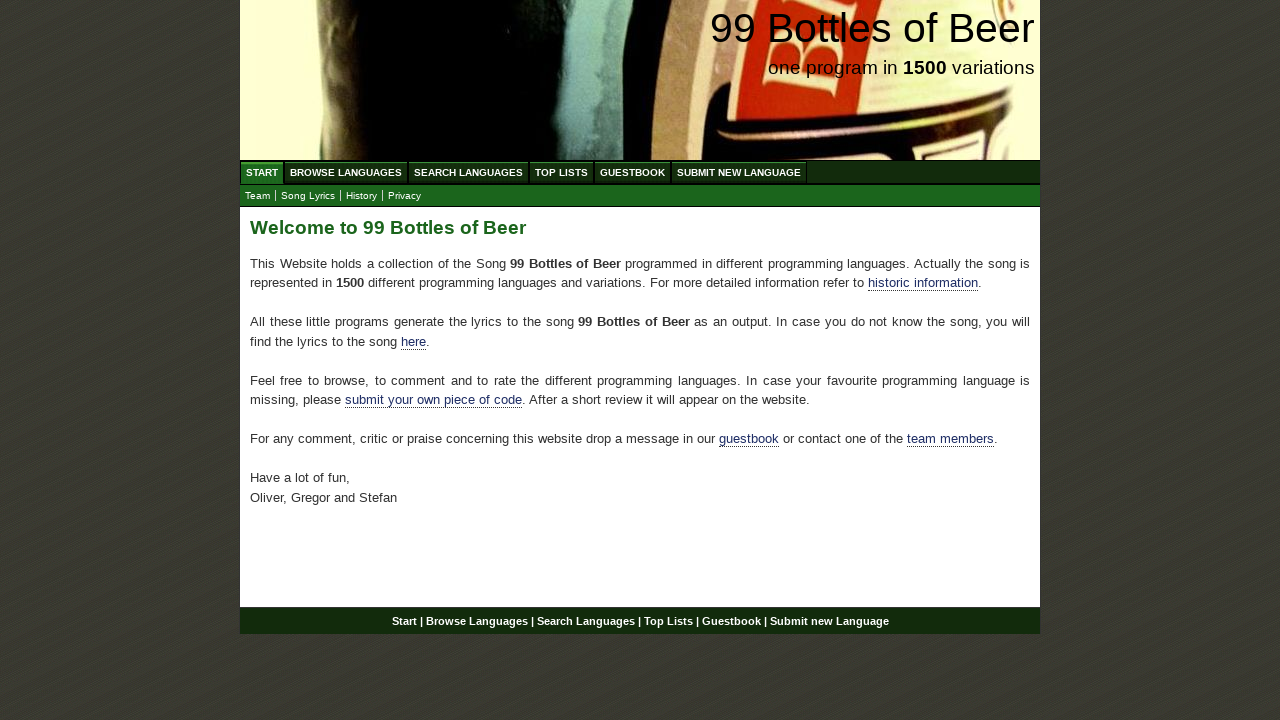

Clicked the team link at (950, 439) on xpath=//div[@id='main']//a[@href='./team.html']
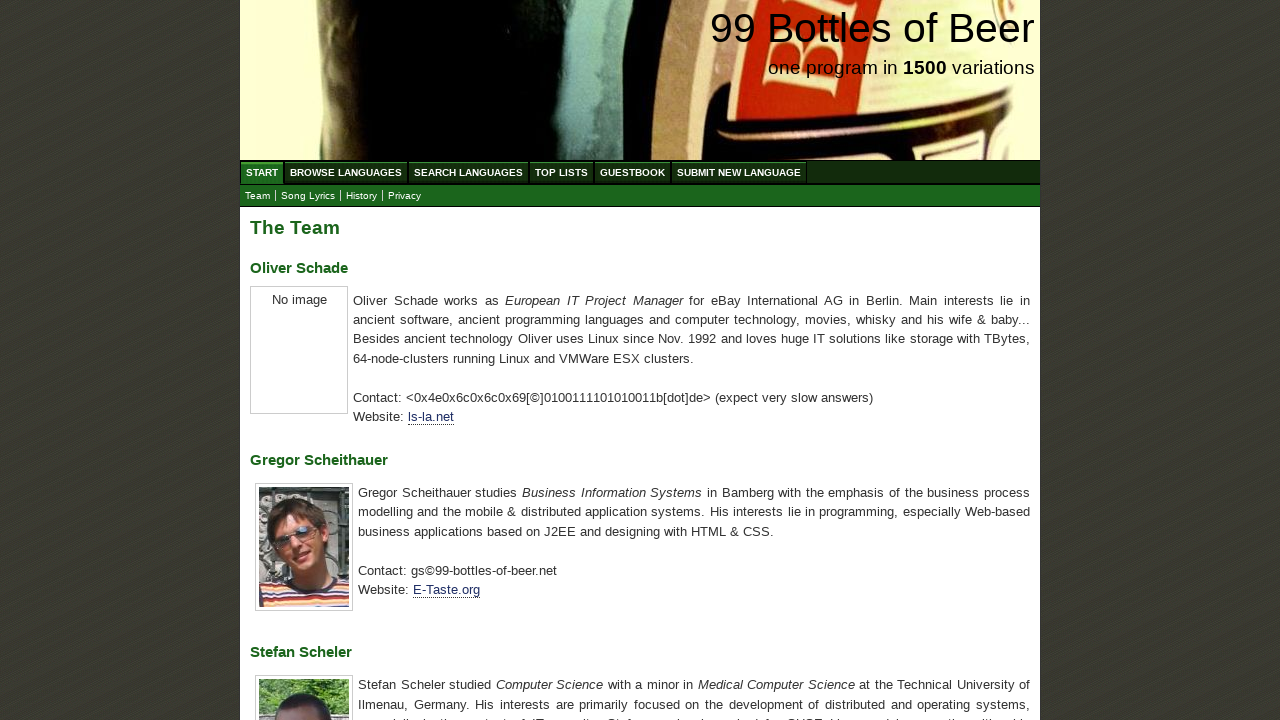

First team member heading loaded
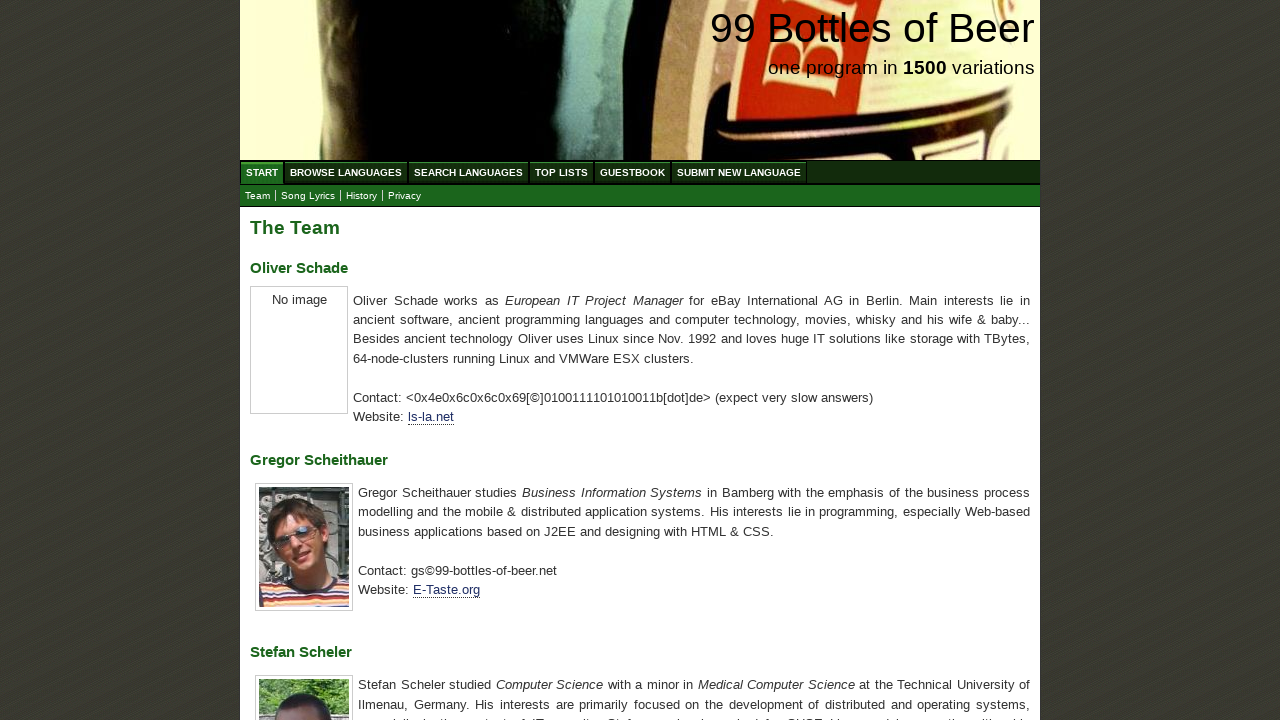

Second team member heading loaded
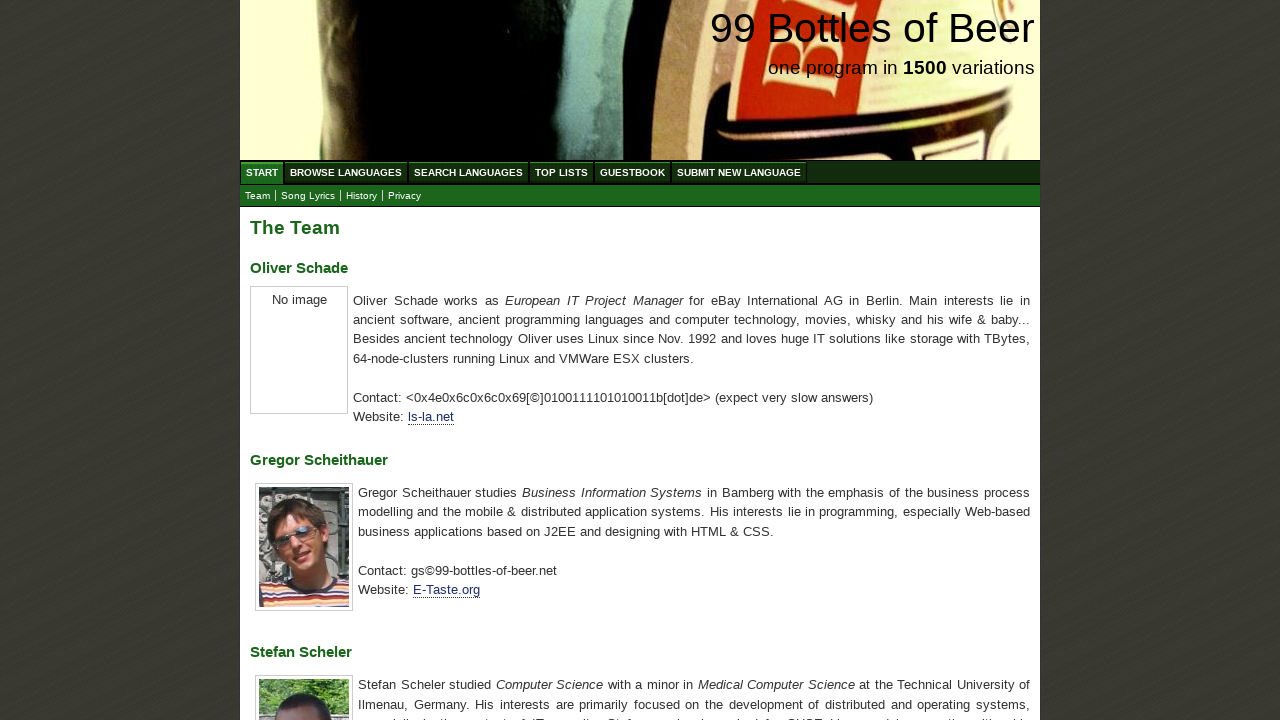

Third team member heading loaded
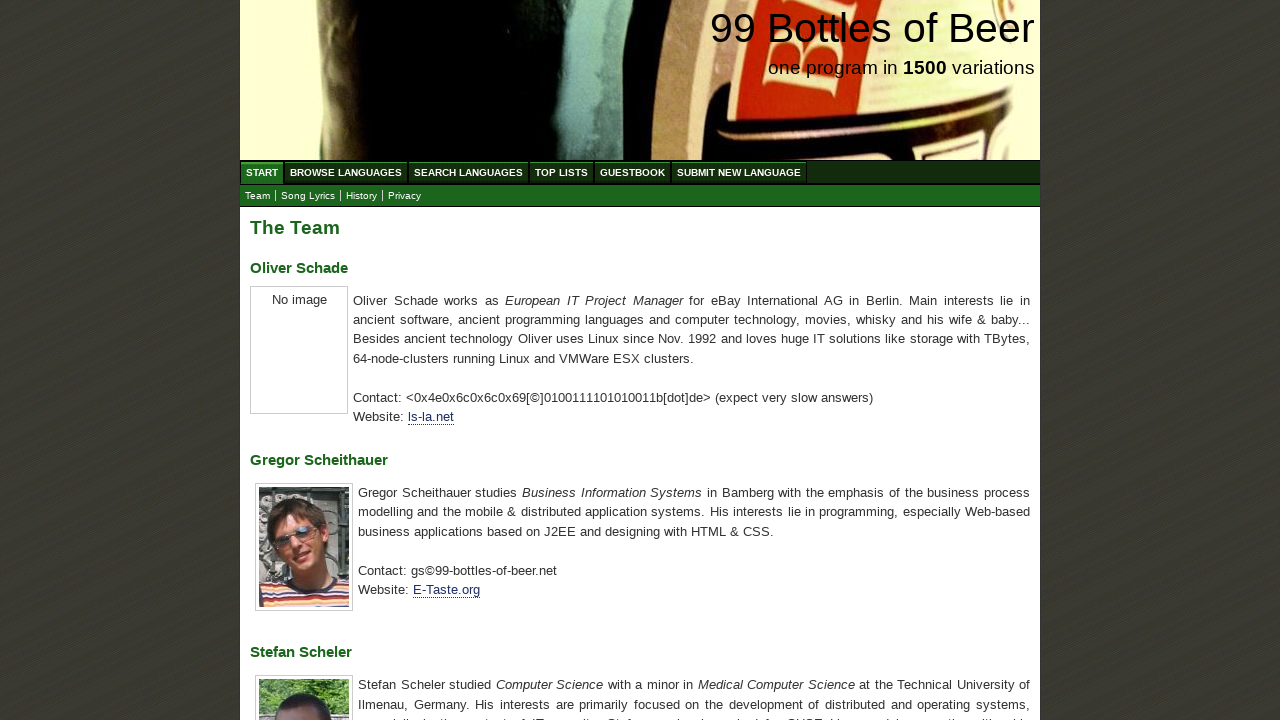

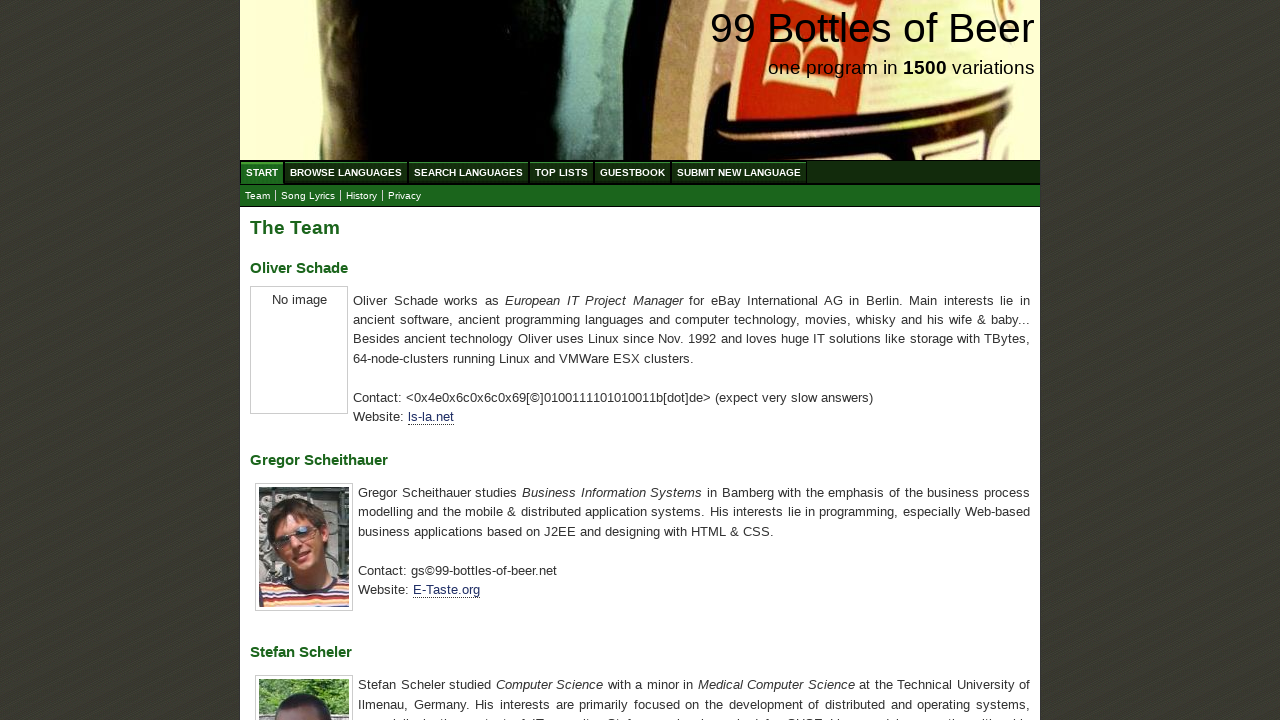